Tests dropdown selection by finding the dropdown element, iterating through options, and clicking on "Option 1" to select it, then verifying the selection.

Starting URL: http://the-internet.herokuapp.com/dropdown

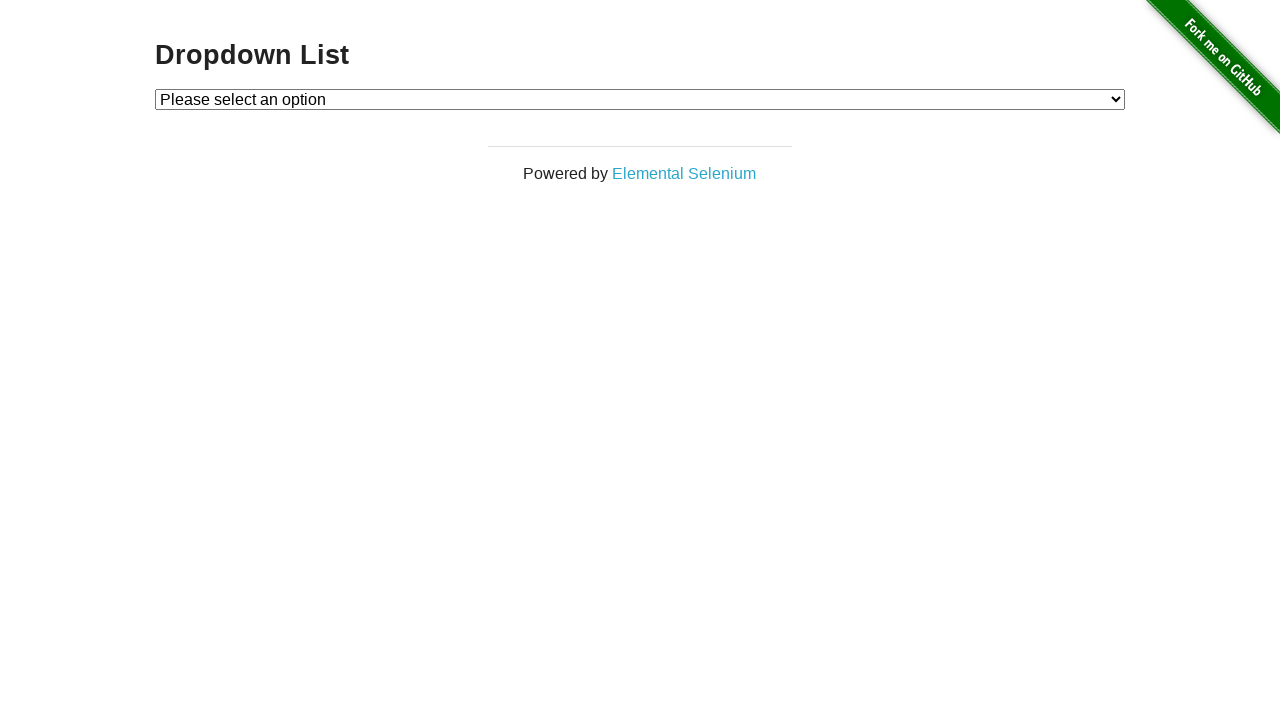

Waited for dropdown element to be present
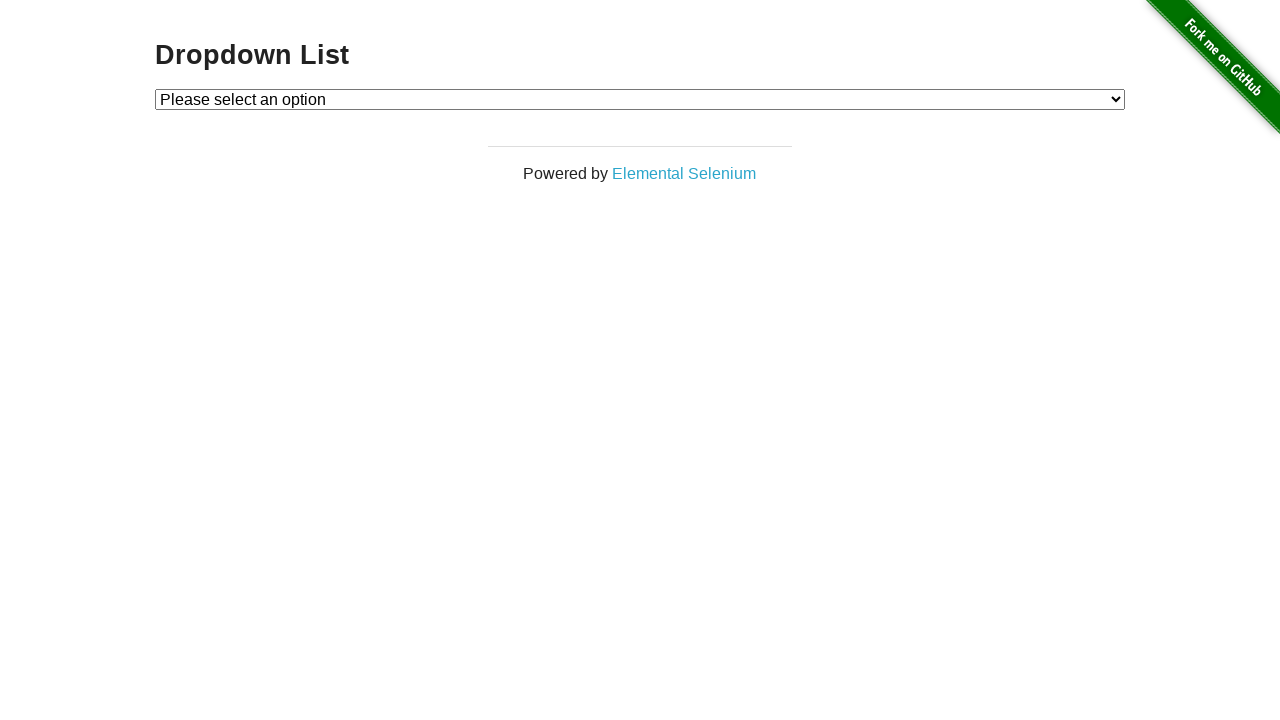

Selected 'Option 1' from dropdown on #dropdown
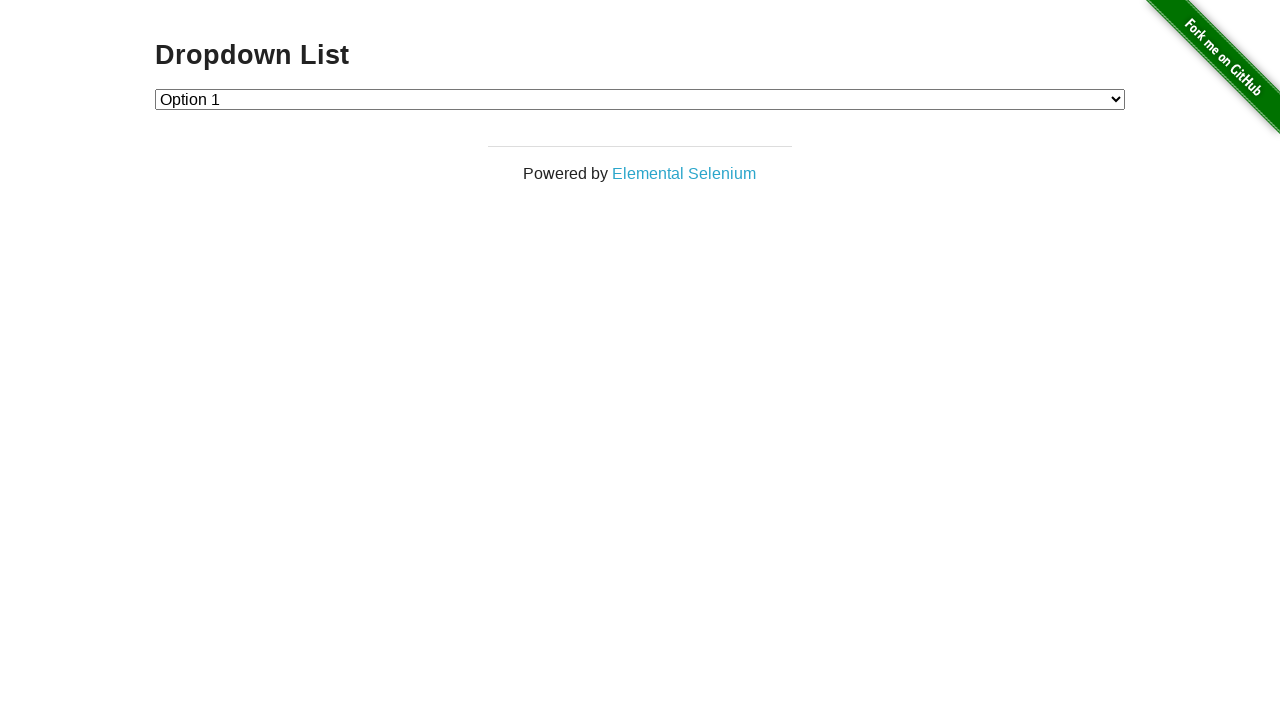

Retrieved dropdown selected value
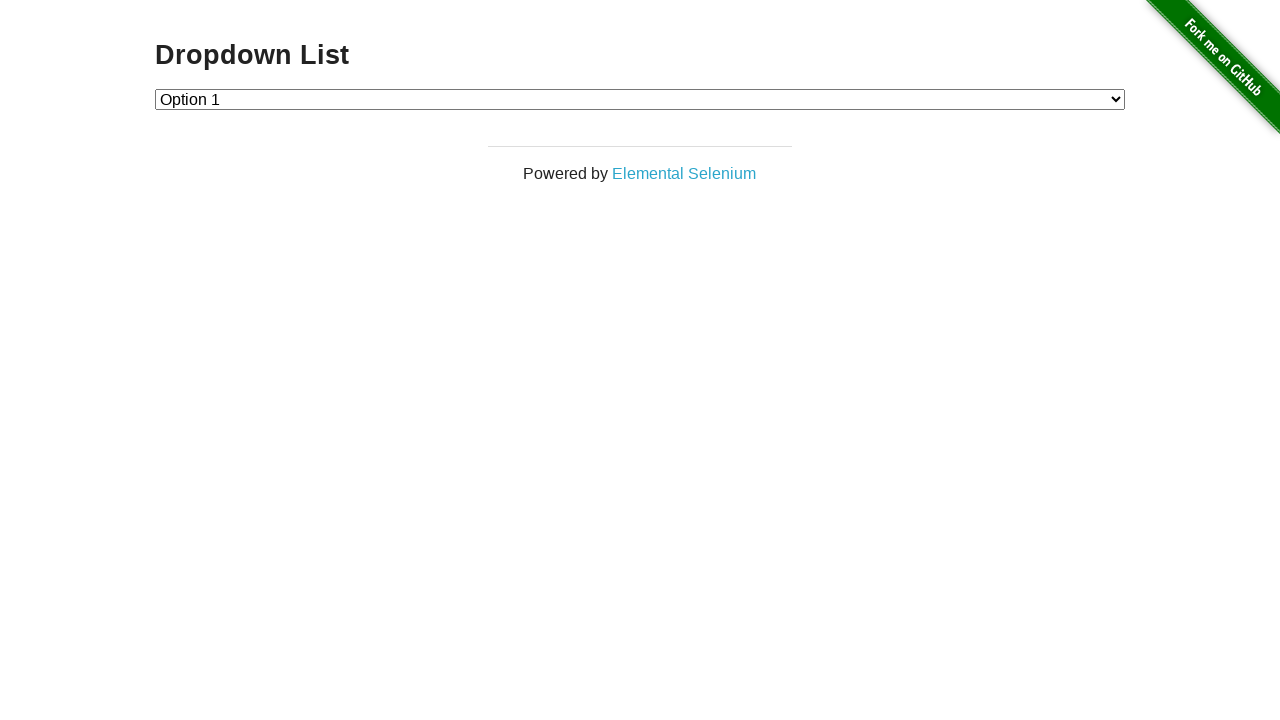

Verified dropdown selection is correct - value '1'
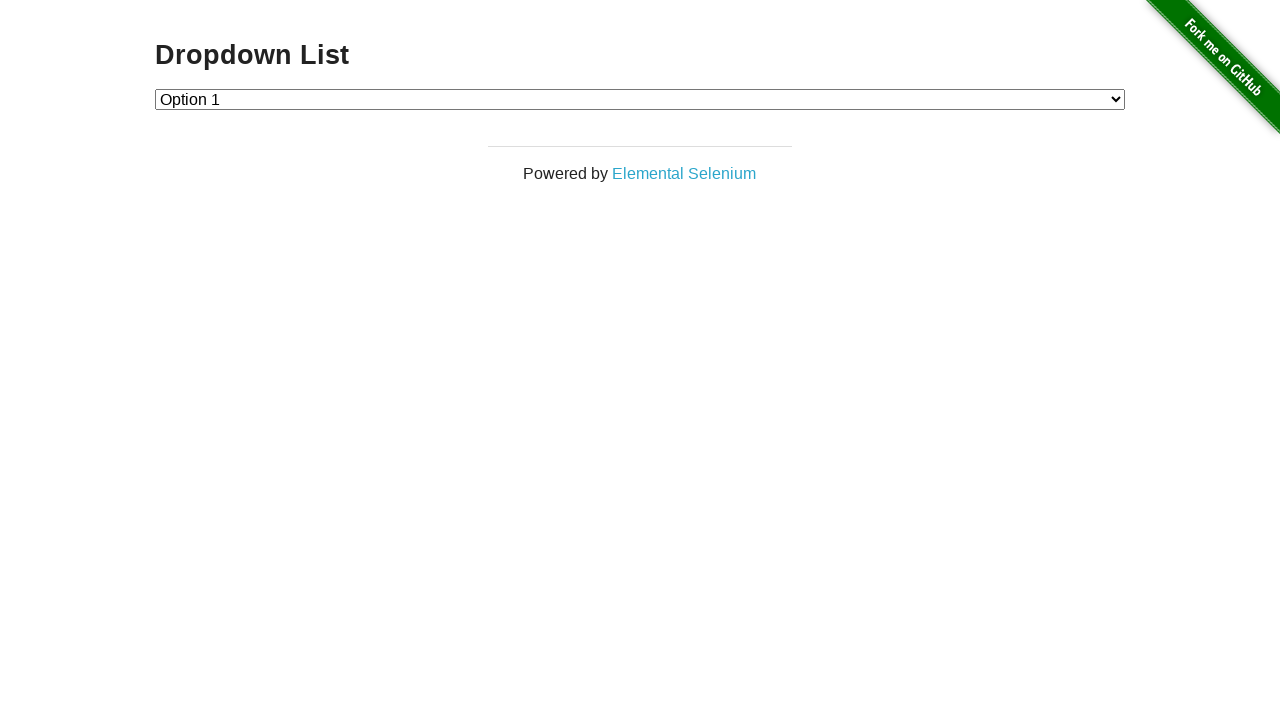

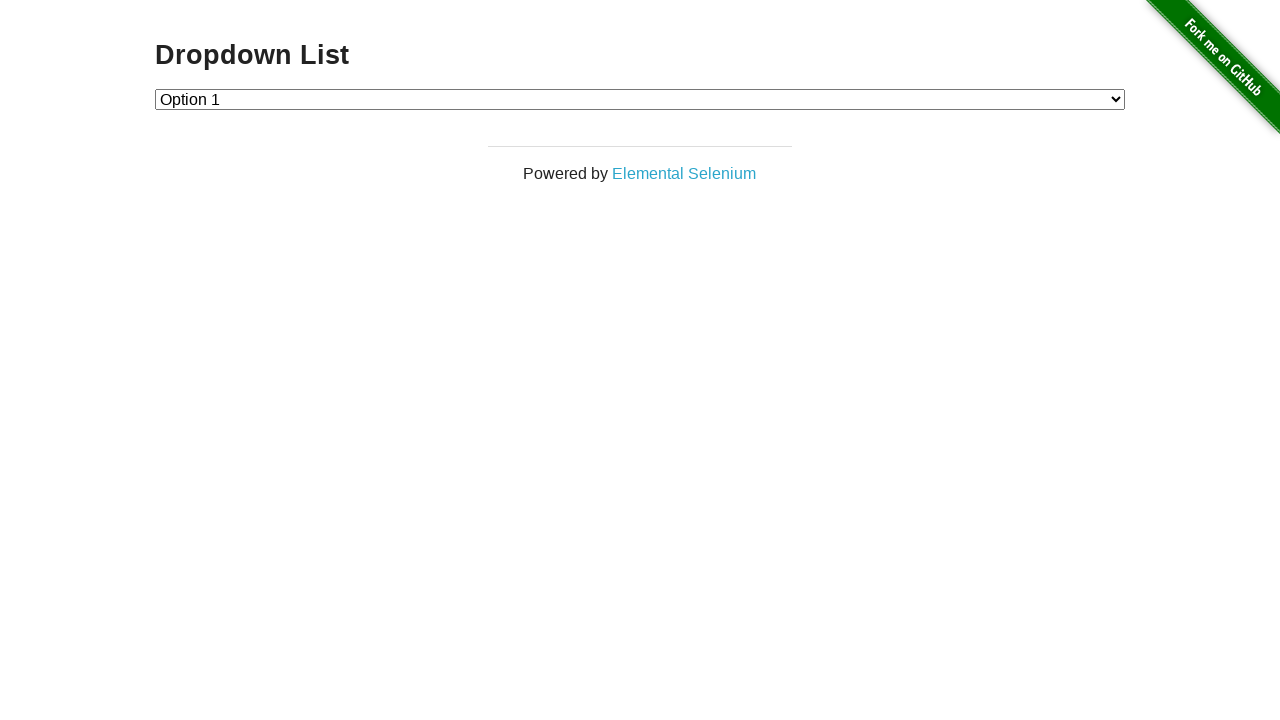